Navigates to JPL Space page and clicks on the full image link to view the featured Mars image.

Starting URL: https://data-class-jpl-space.s3.amazonaws.com/JPL_Space/index.html

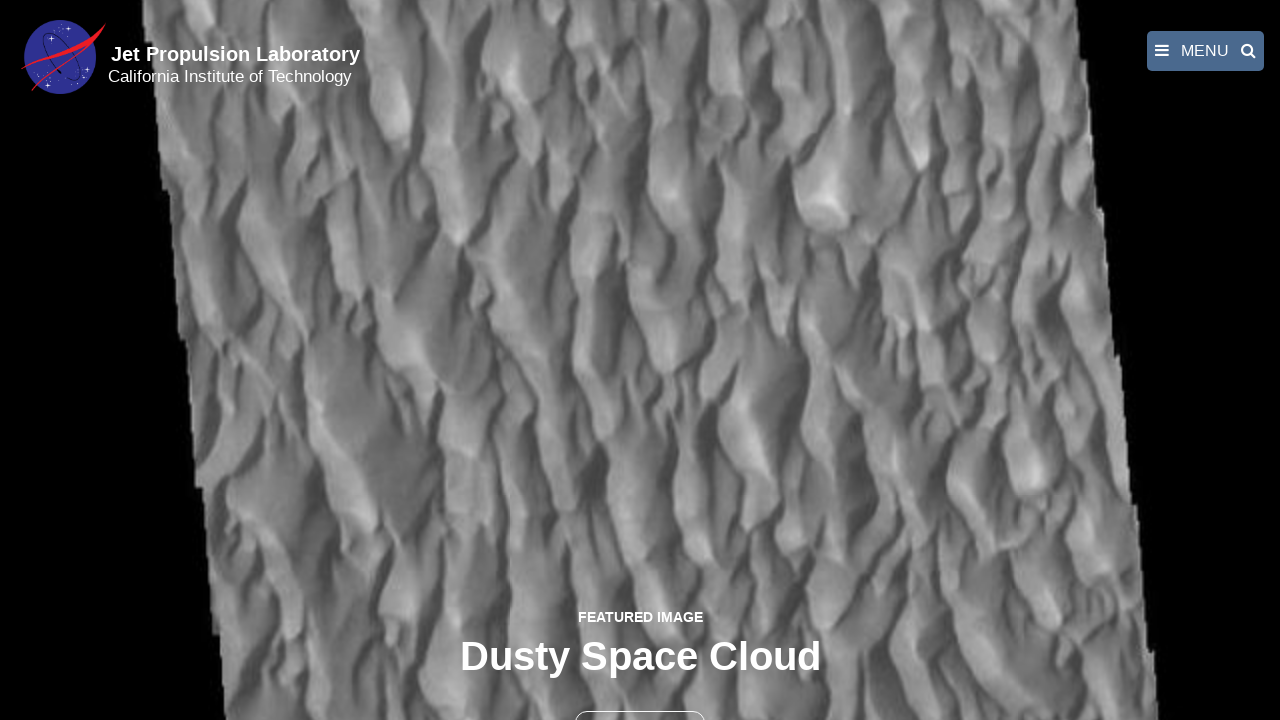

Clicked on FULL IMAGE link to view featured Mars image at (640, 362) on a:has-text('FULL IMAGE')
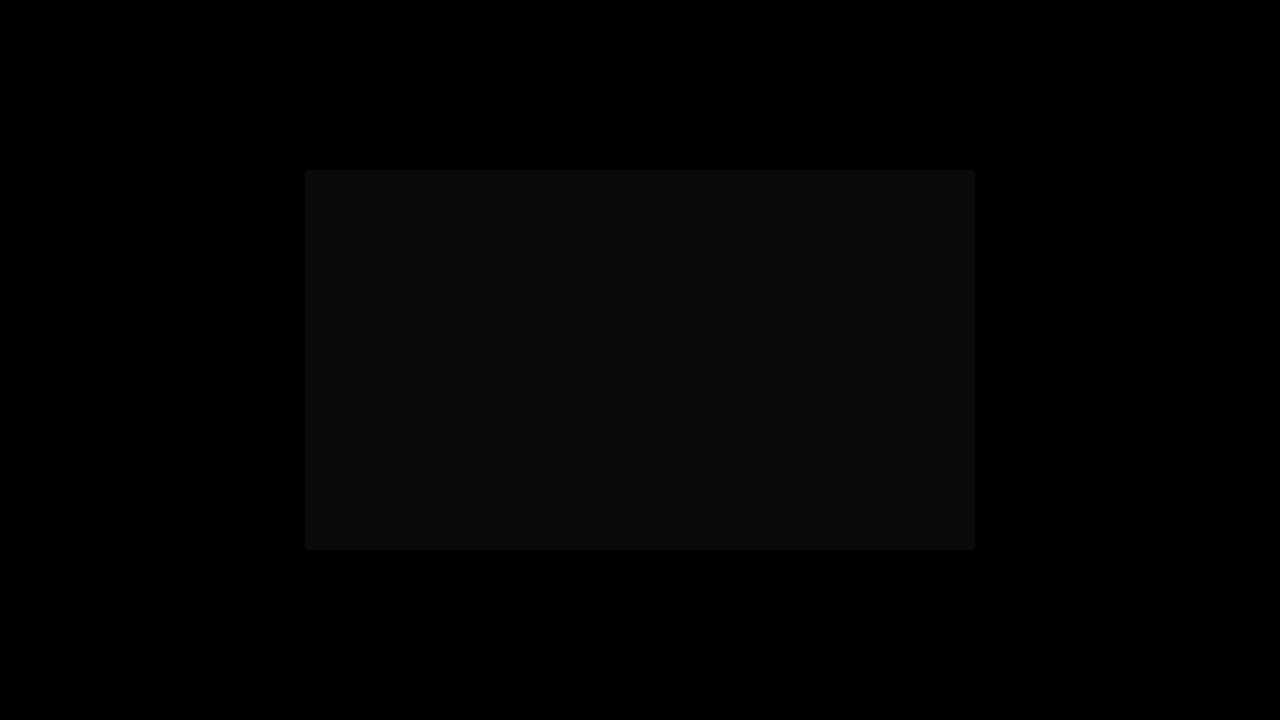

Full image loaded in lightbox
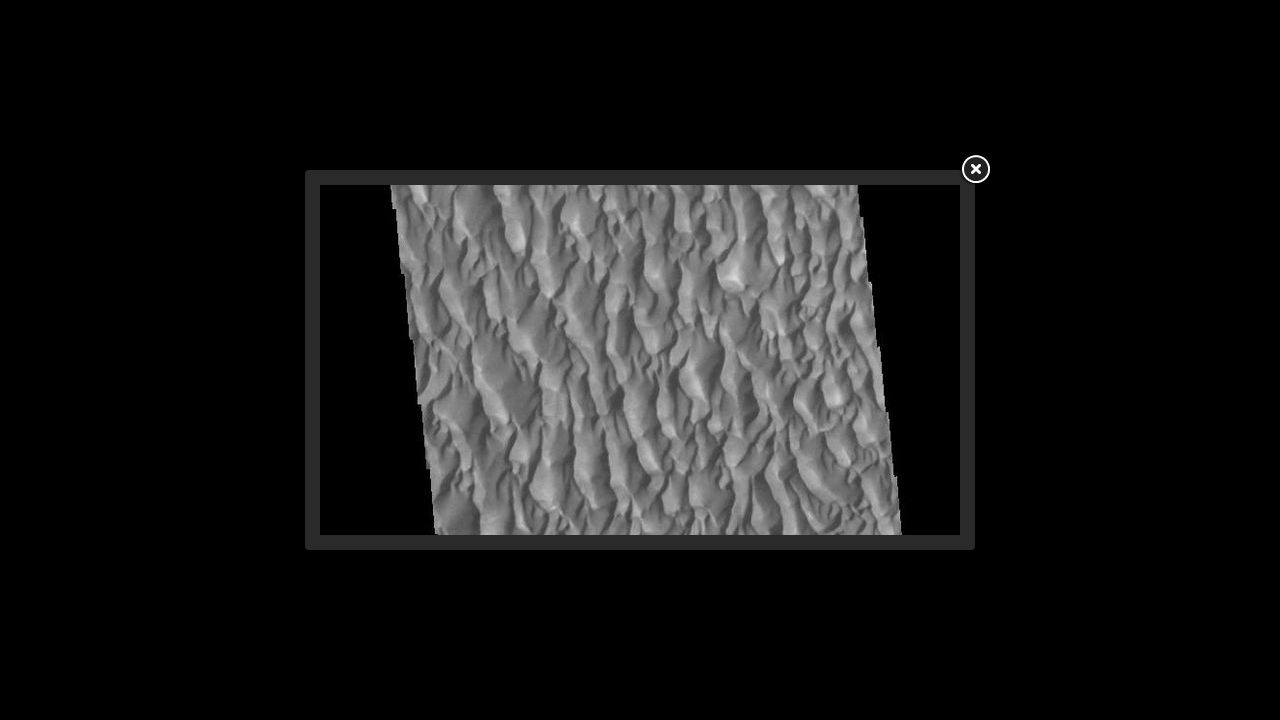

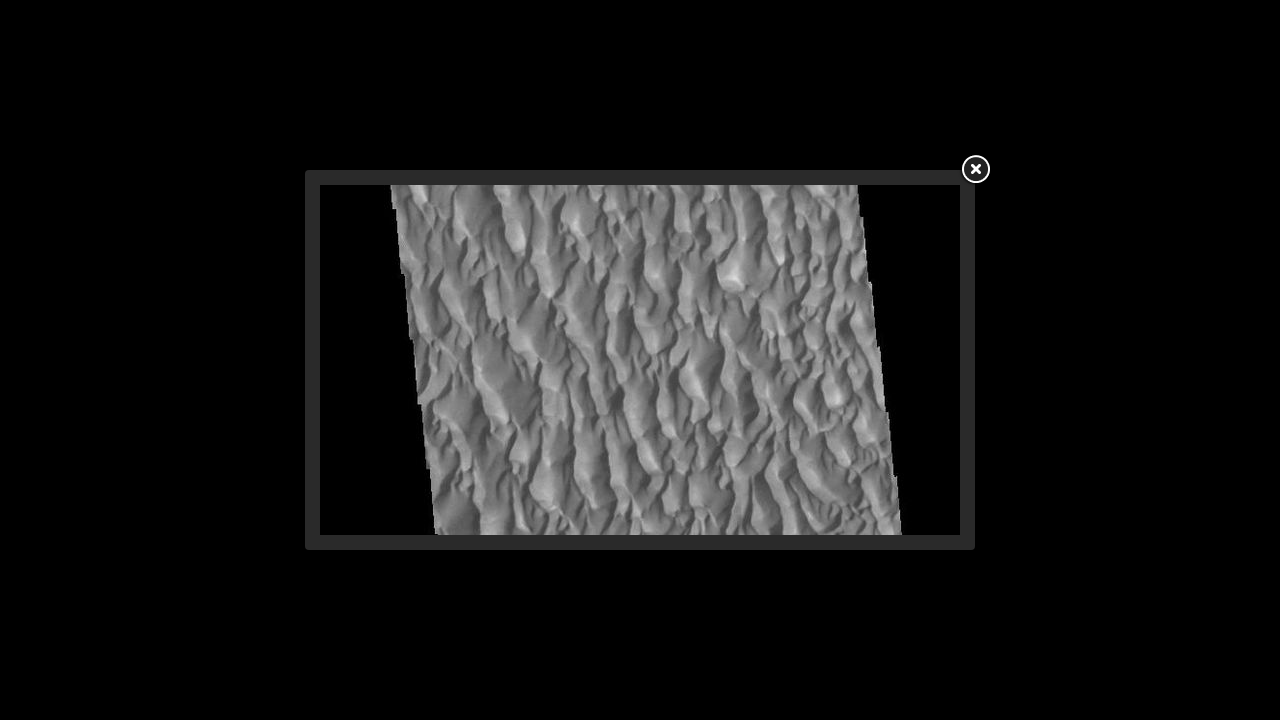